Tests checkbox interaction by finding and clicking all checkboxes on a test automation practice page

Starting URL: https://testautomationpractice.blogspot.com/

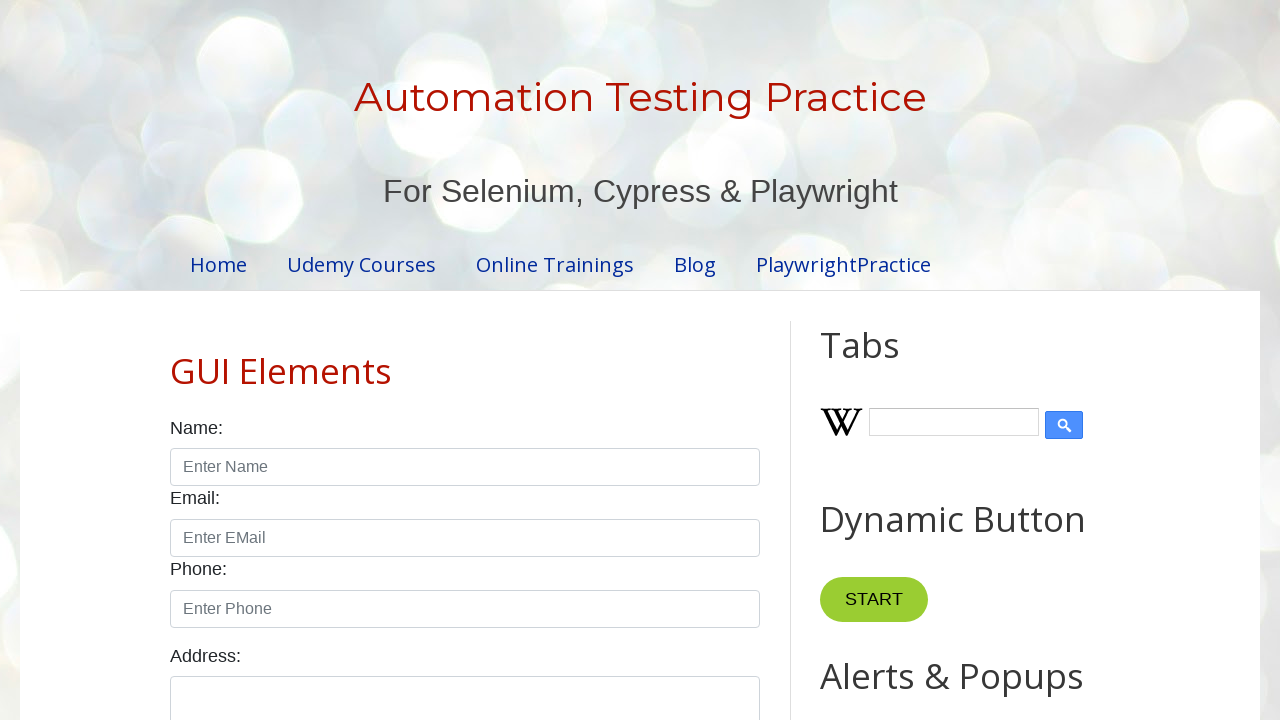

Navigated to test automation practice page
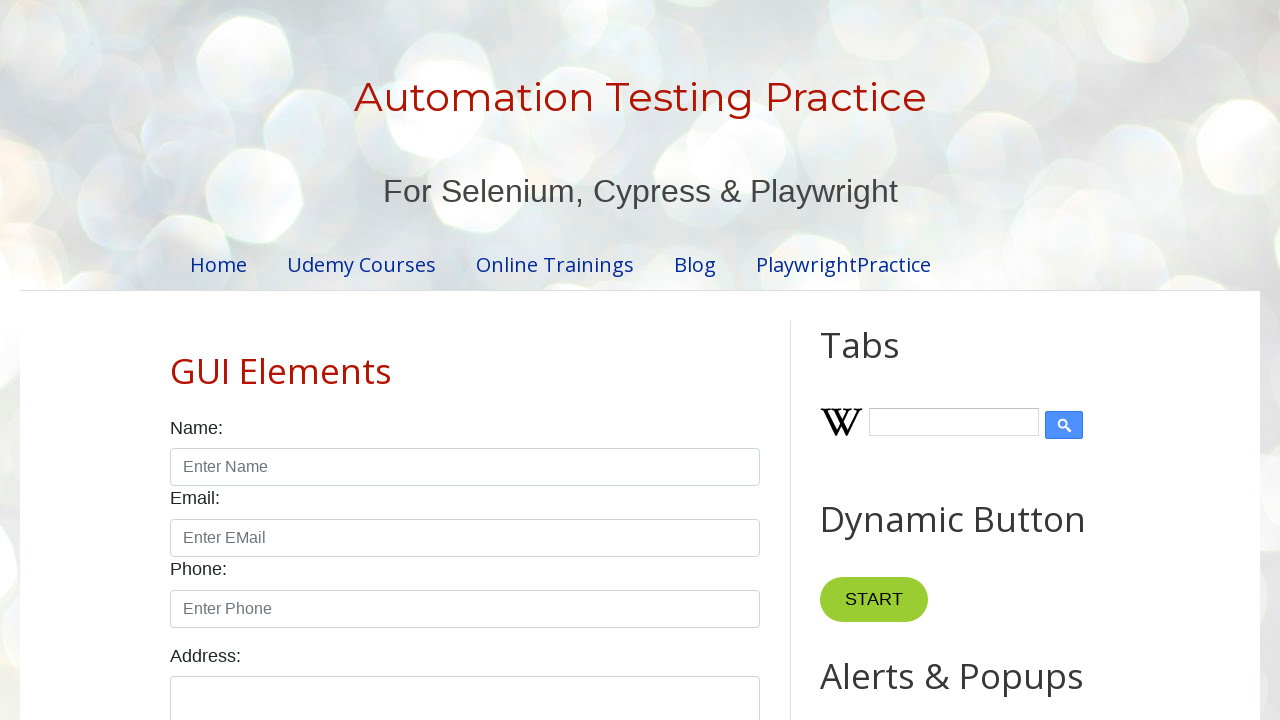

Located all checkboxes with class 'form-check-input'
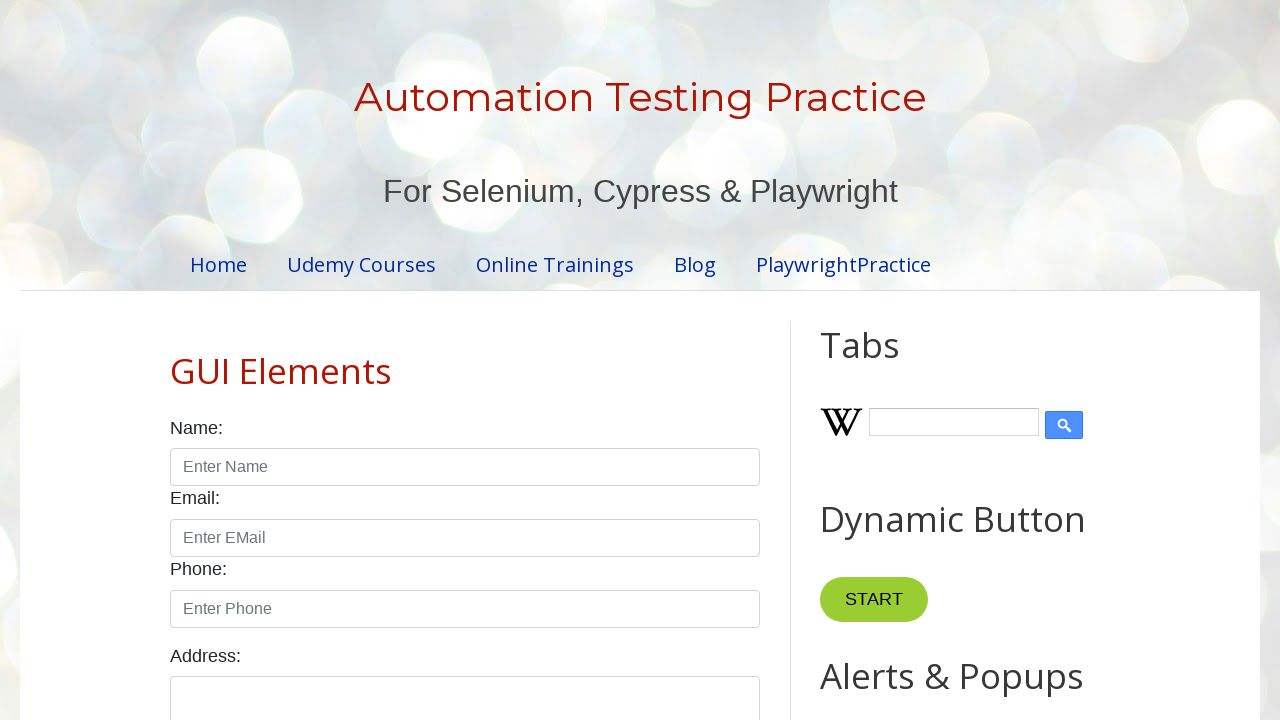

Found 7 checkboxes on the page
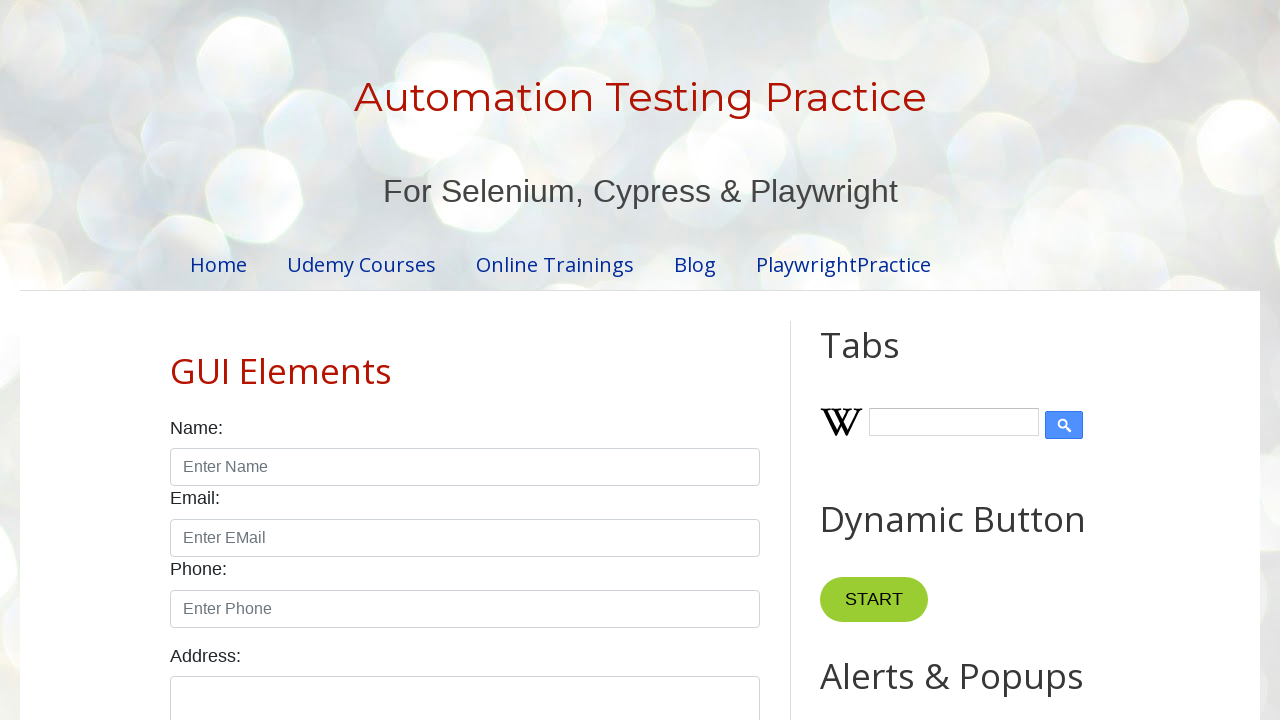

Clicked checkbox 1 of 7 at (176, 360) on xpath=//input[@class='form-check-input' and @type='checkbox'] >> nth=0
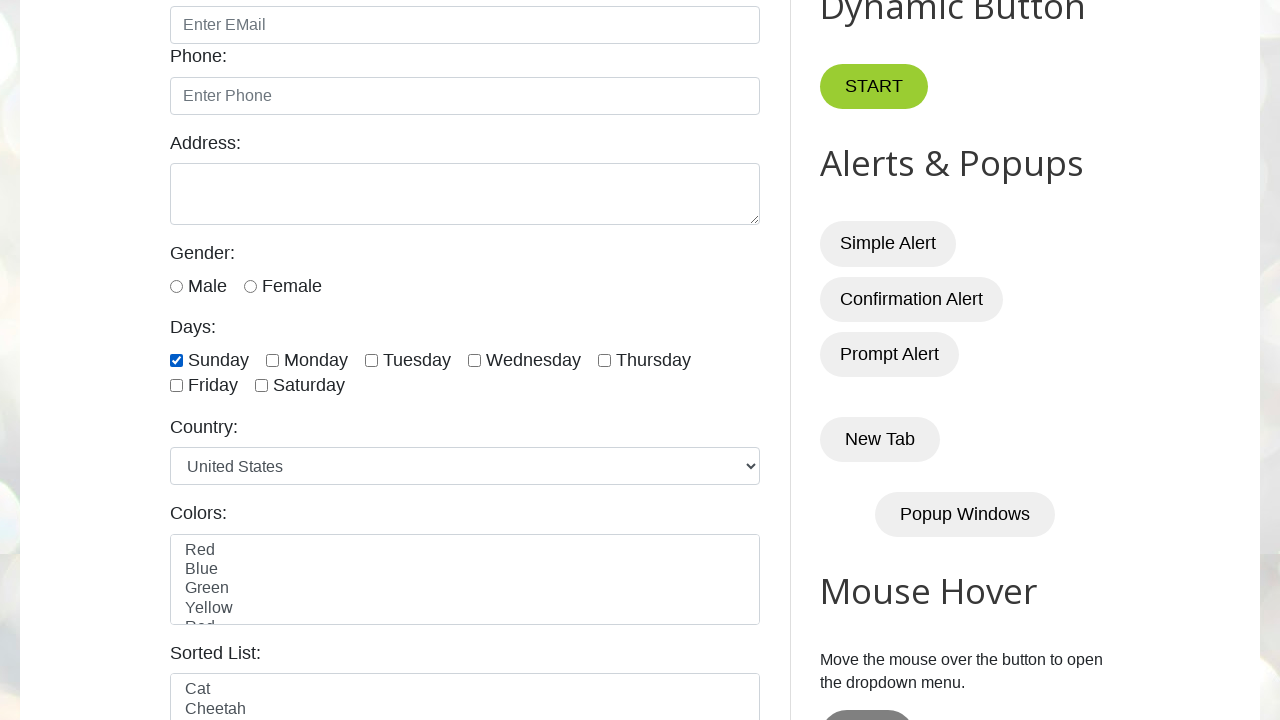

Clicked checkbox 2 of 7 at (272, 360) on xpath=//input[@class='form-check-input' and @type='checkbox'] >> nth=1
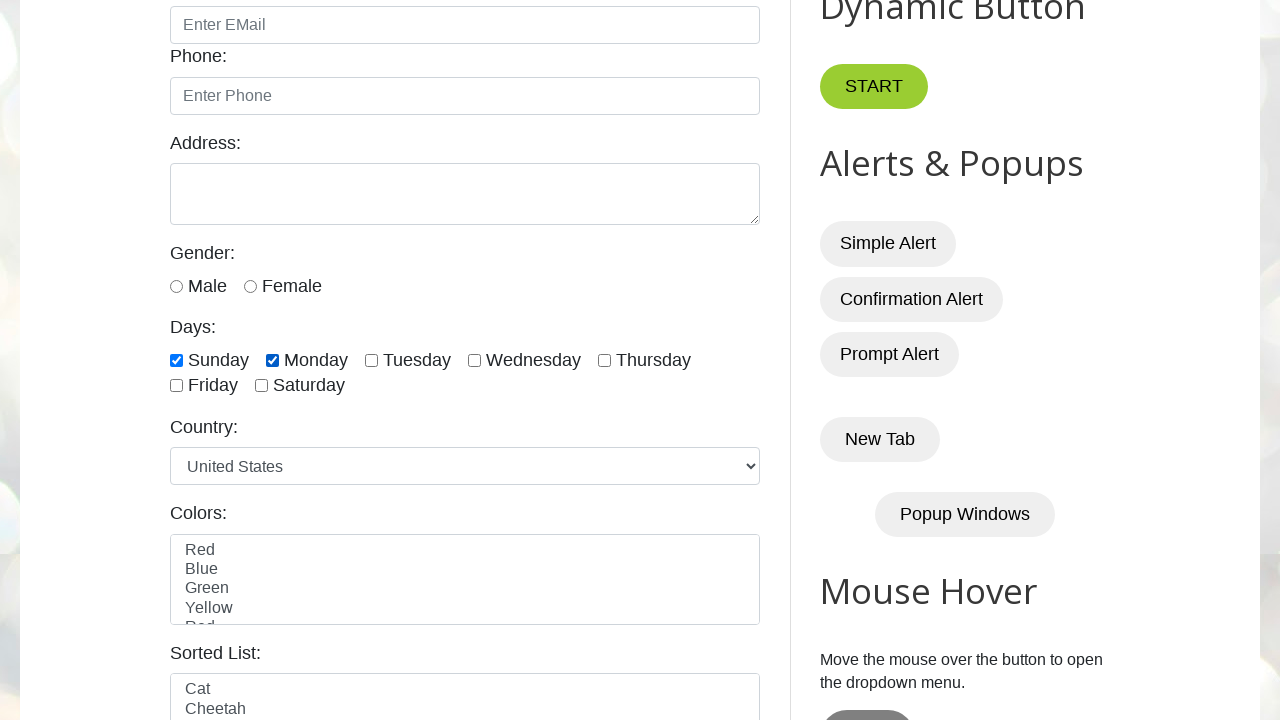

Clicked checkbox 3 of 7 at (372, 360) on xpath=//input[@class='form-check-input' and @type='checkbox'] >> nth=2
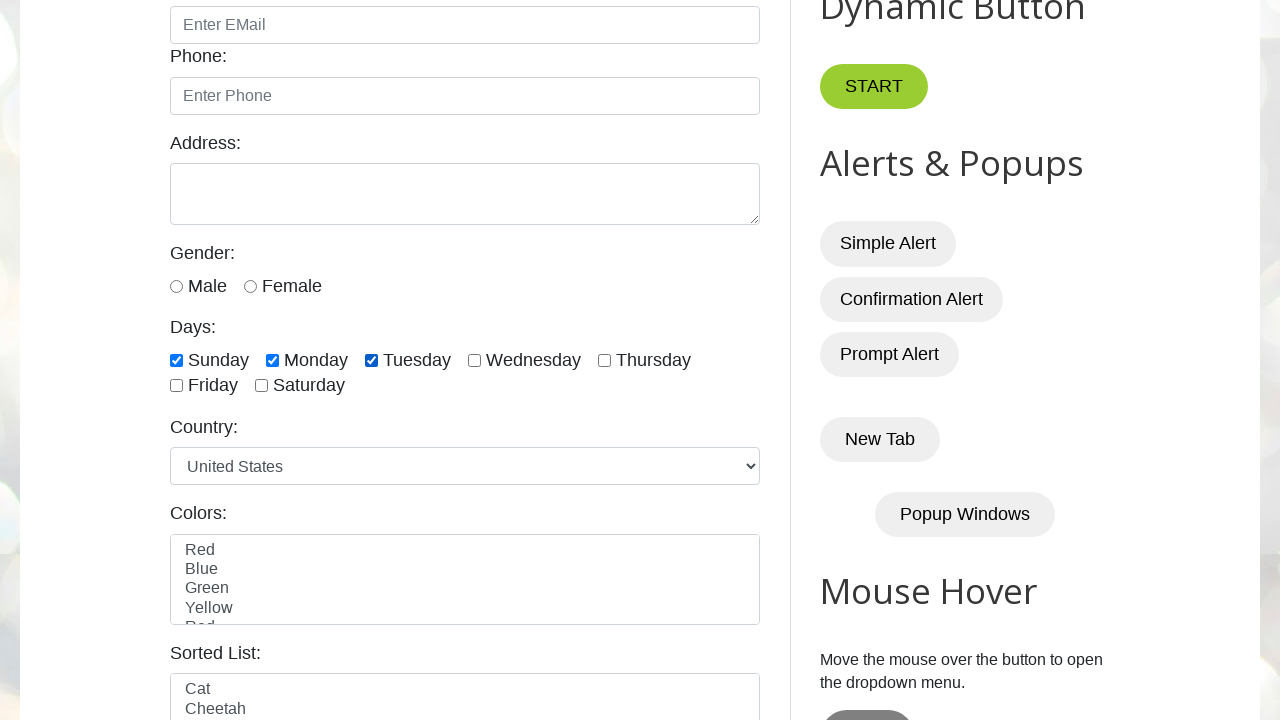

Clicked checkbox 4 of 7 at (474, 360) on xpath=//input[@class='form-check-input' and @type='checkbox'] >> nth=3
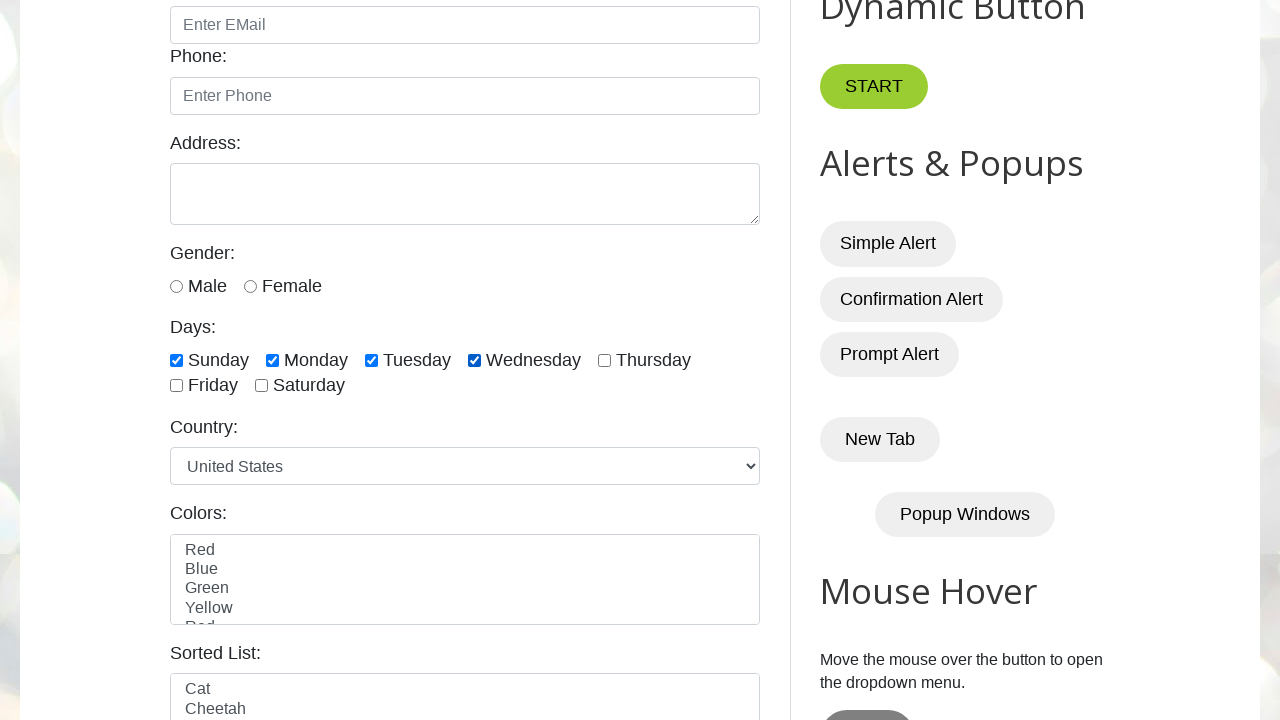

Clicked checkbox 5 of 7 at (604, 360) on xpath=//input[@class='form-check-input' and @type='checkbox'] >> nth=4
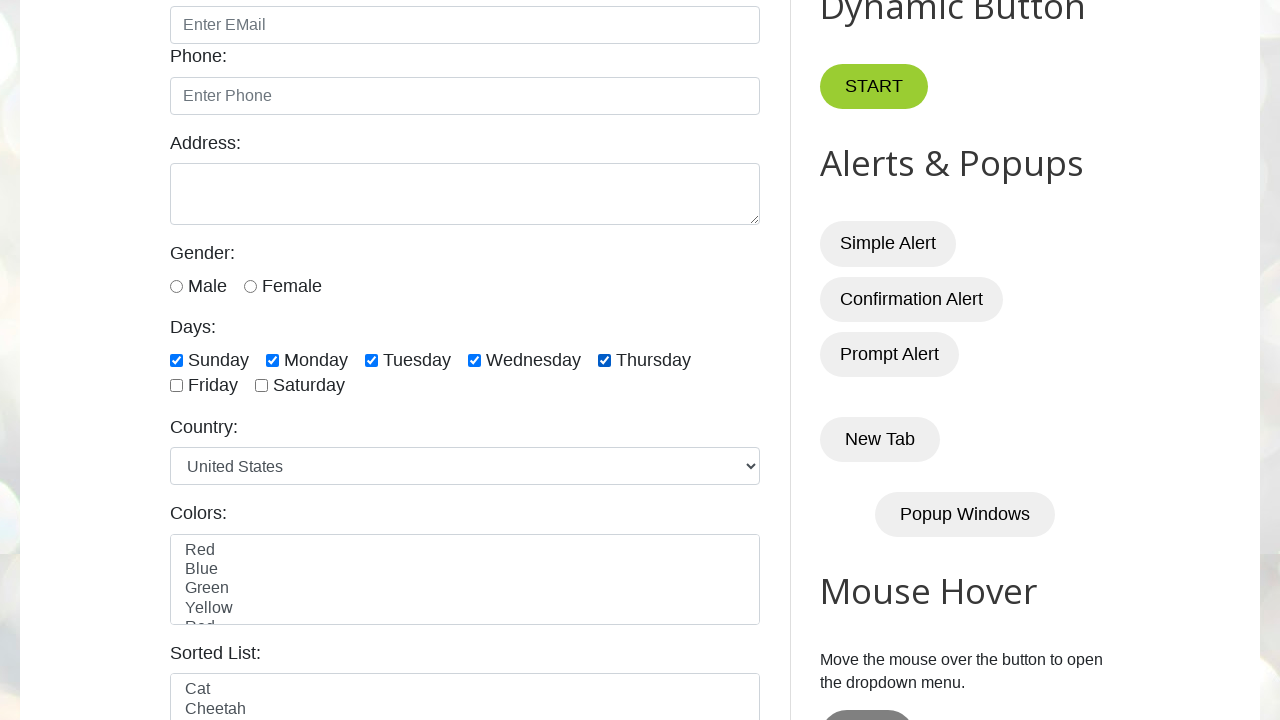

Clicked checkbox 6 of 7 at (176, 386) on xpath=//input[@class='form-check-input' and @type='checkbox'] >> nth=5
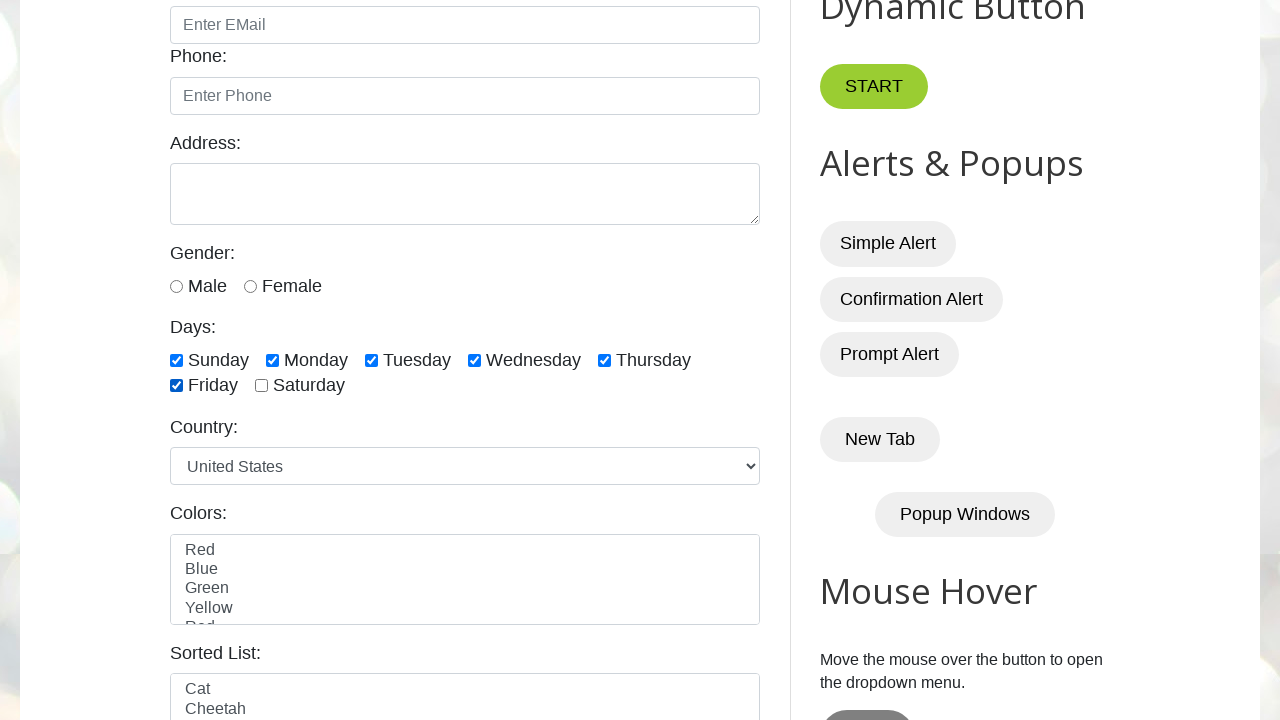

Clicked checkbox 7 of 7 at (262, 386) on xpath=//input[@class='form-check-input' and @type='checkbox'] >> nth=6
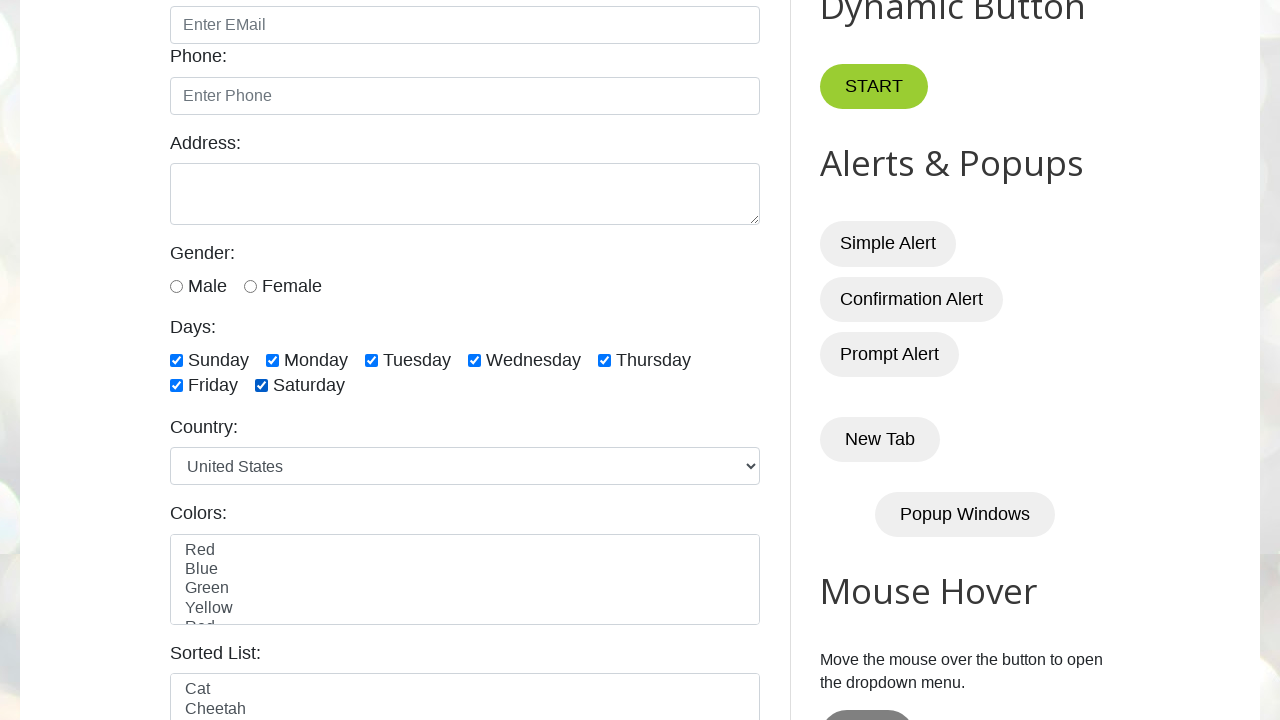

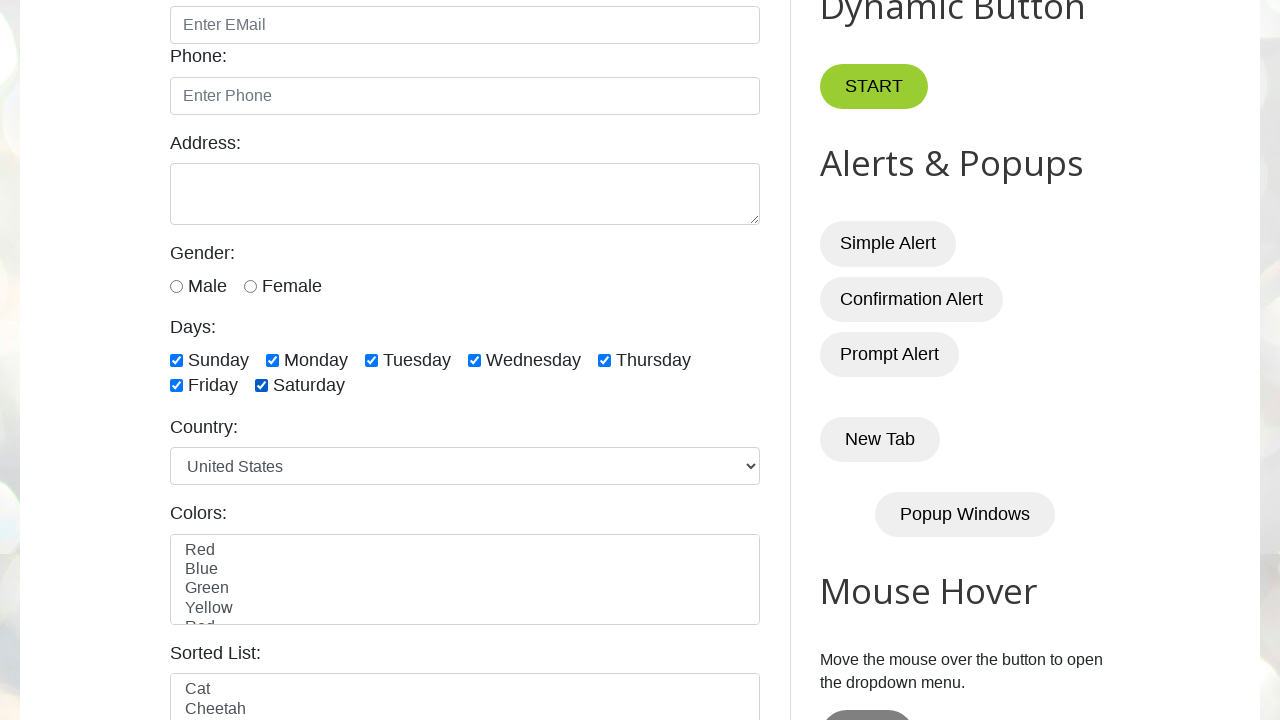